Navigates to the signup/login page and verifies that the login form is displayed

Starting URL: http://automationexercise.com

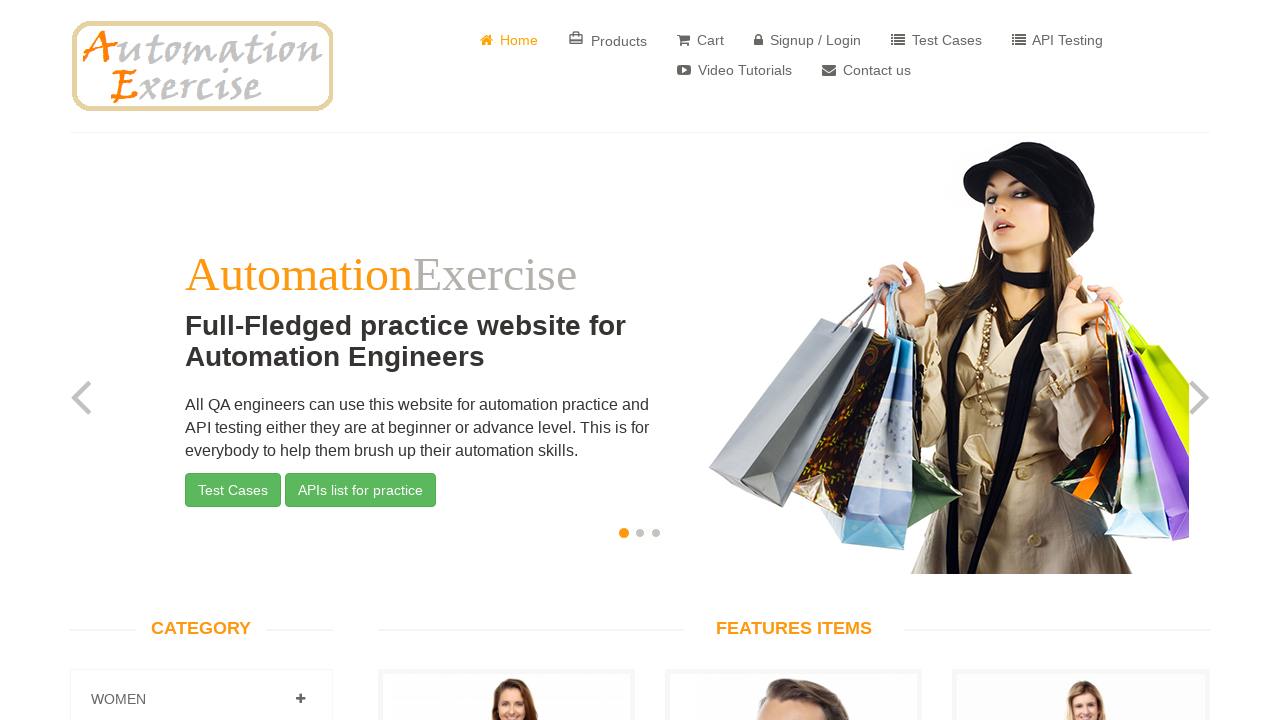

Clicked on Signup / Login button at (808, 40) on text=' Signup / Login'
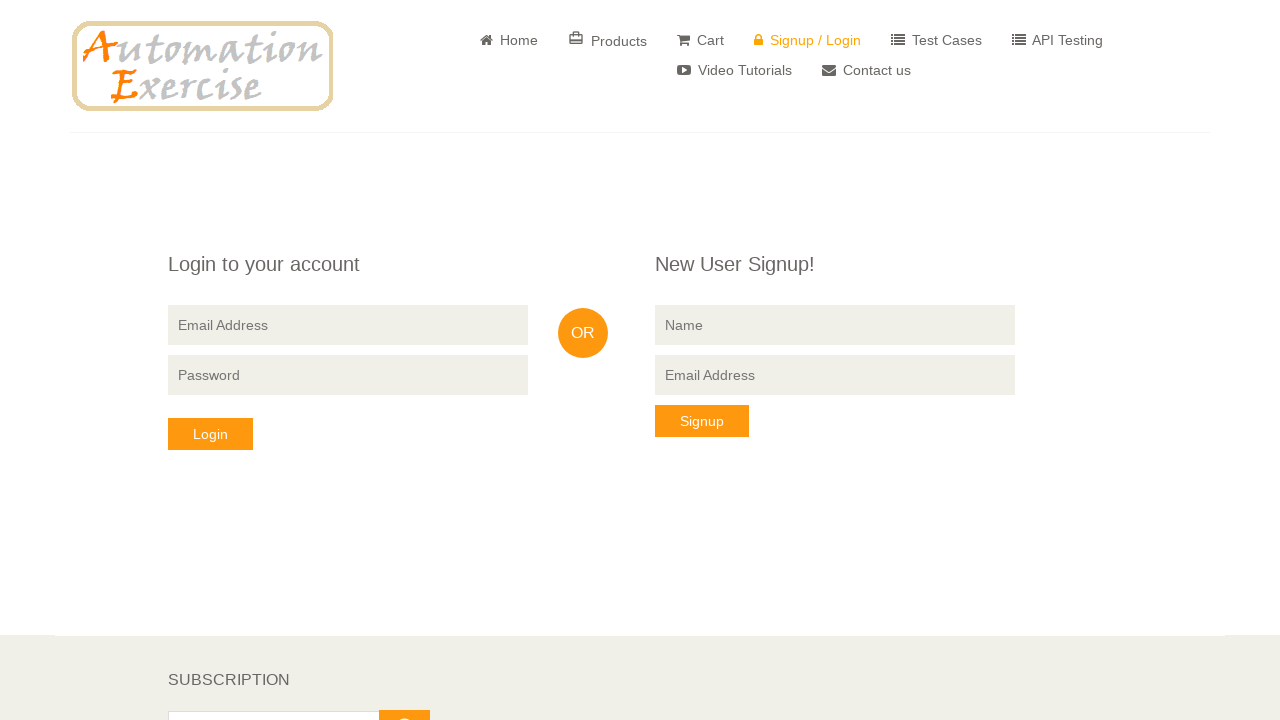

Login form header 'Login to your account' is visible
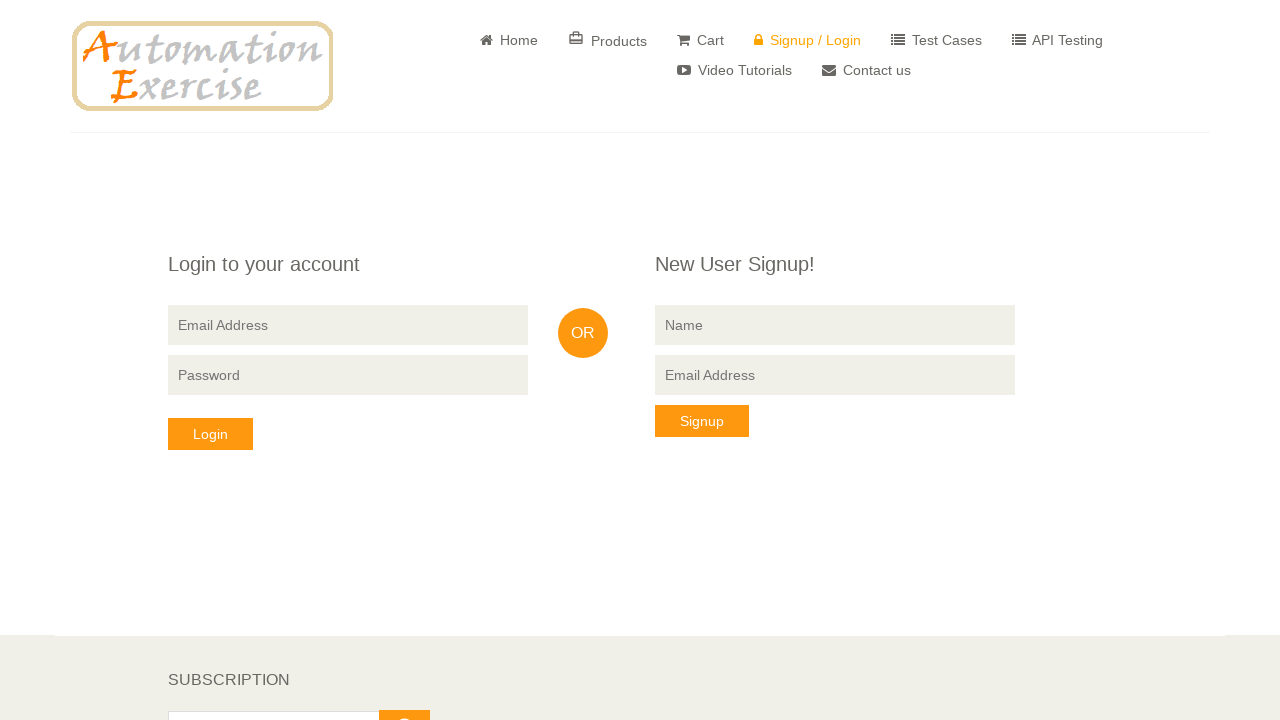

Verified that login form heading is visible on the page
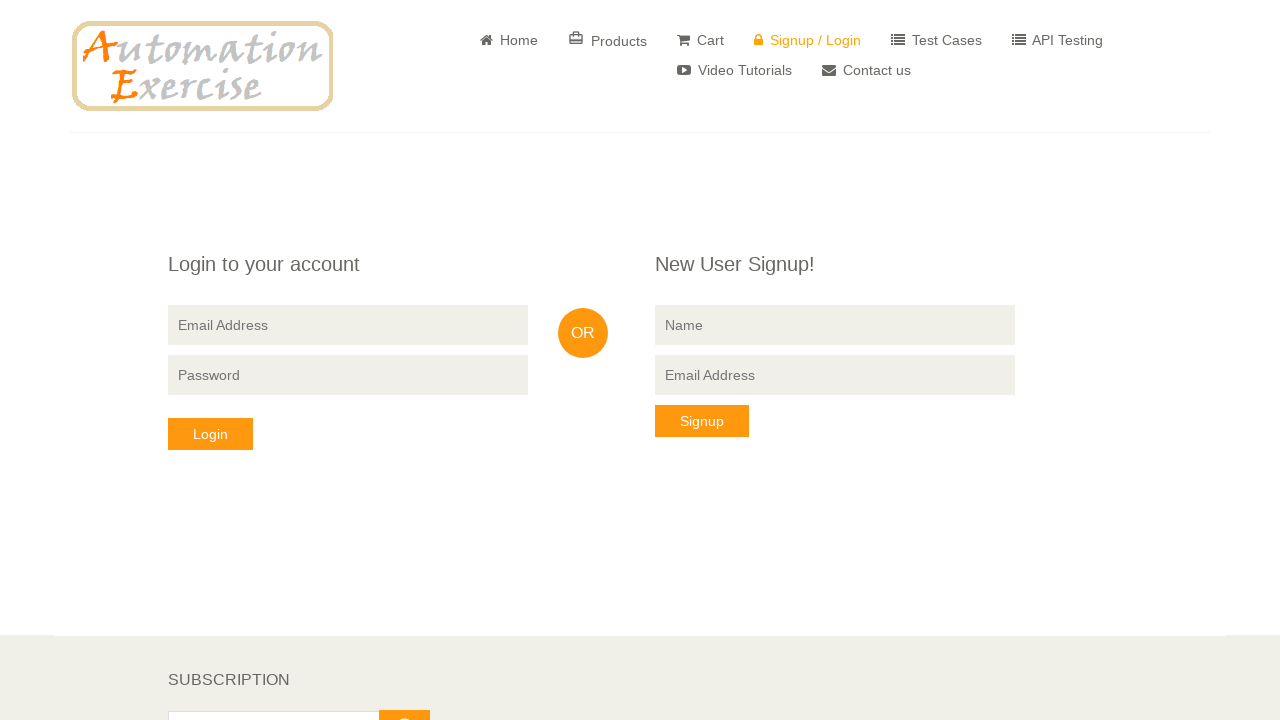

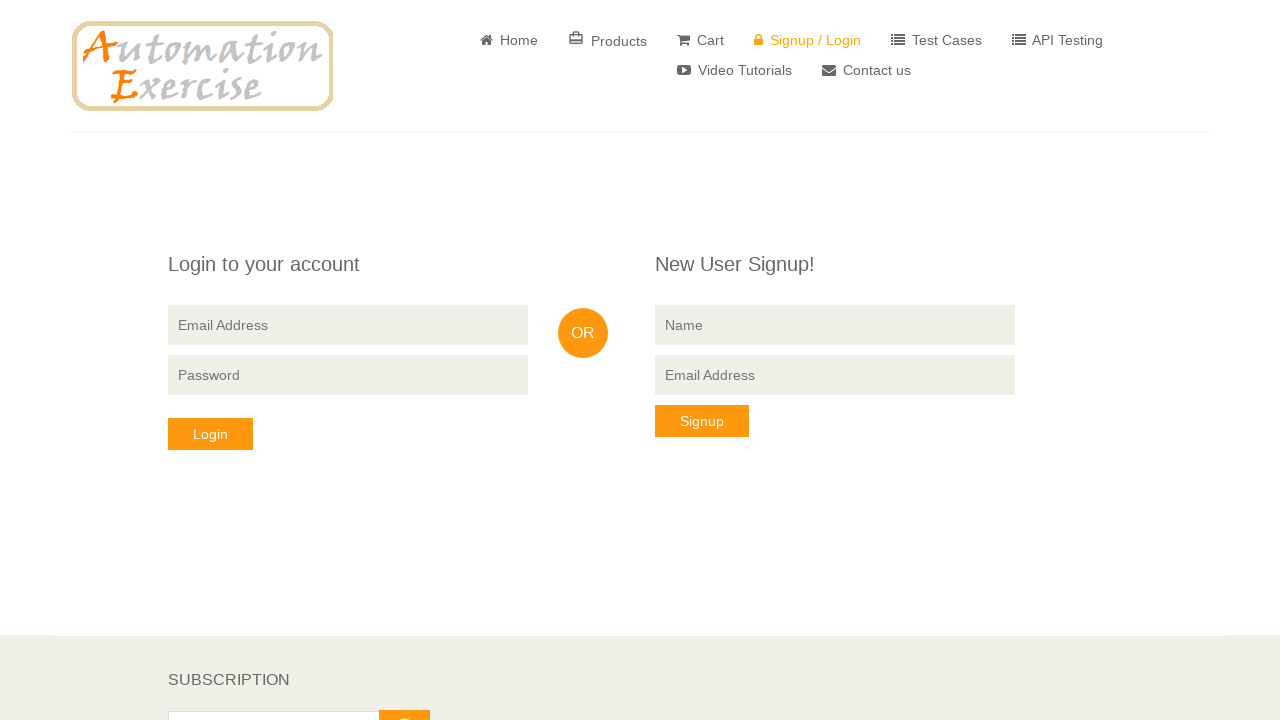